Tests navigation to the Datasets page on Hugging Face by clicking the Datasets tab and verifying the page title displays "Datasets".

Starting URL: https://huggingface.co/

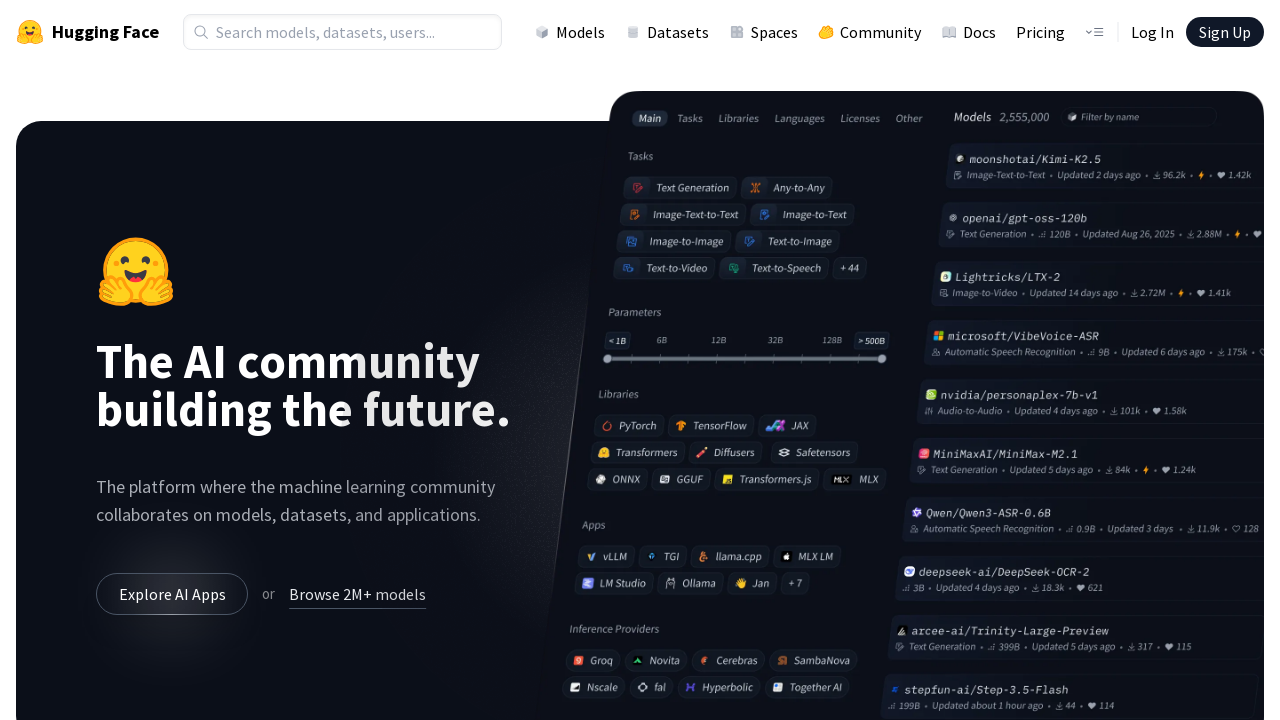

Clicked Datasets tab in navigation at (667, 32) on a[href='/datasets']
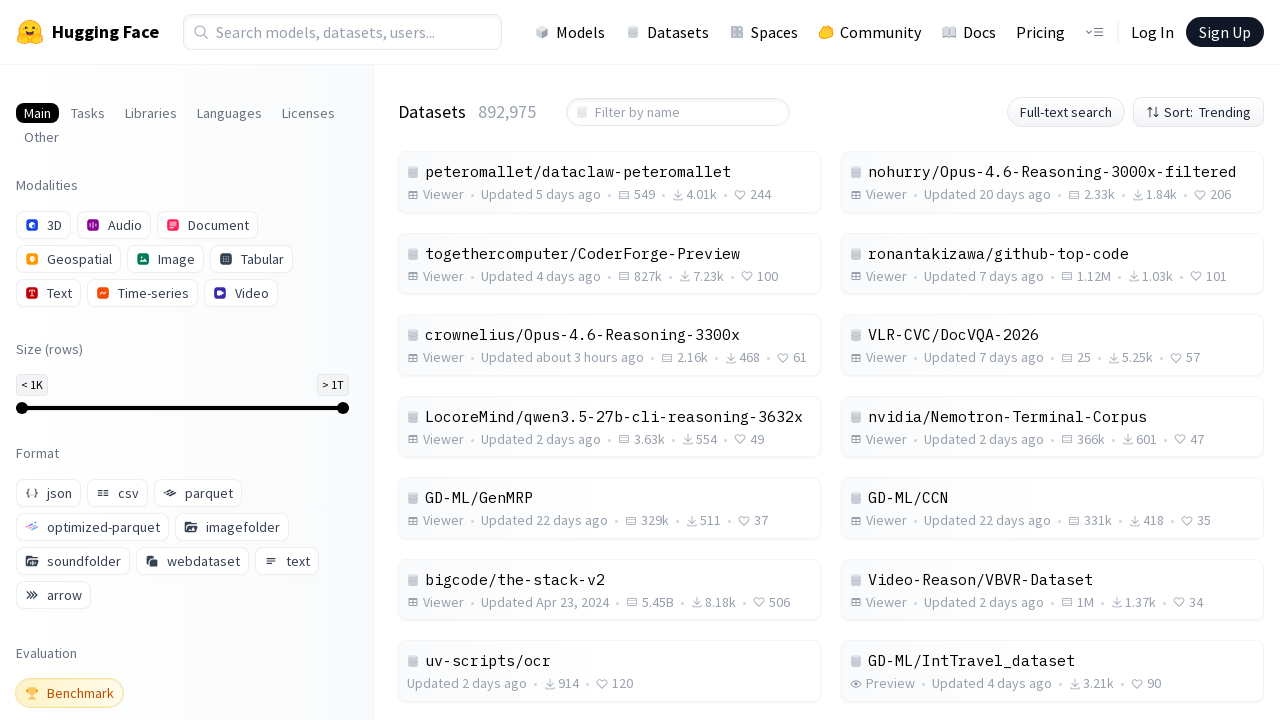

Datasets page loaded and h1 element appeared
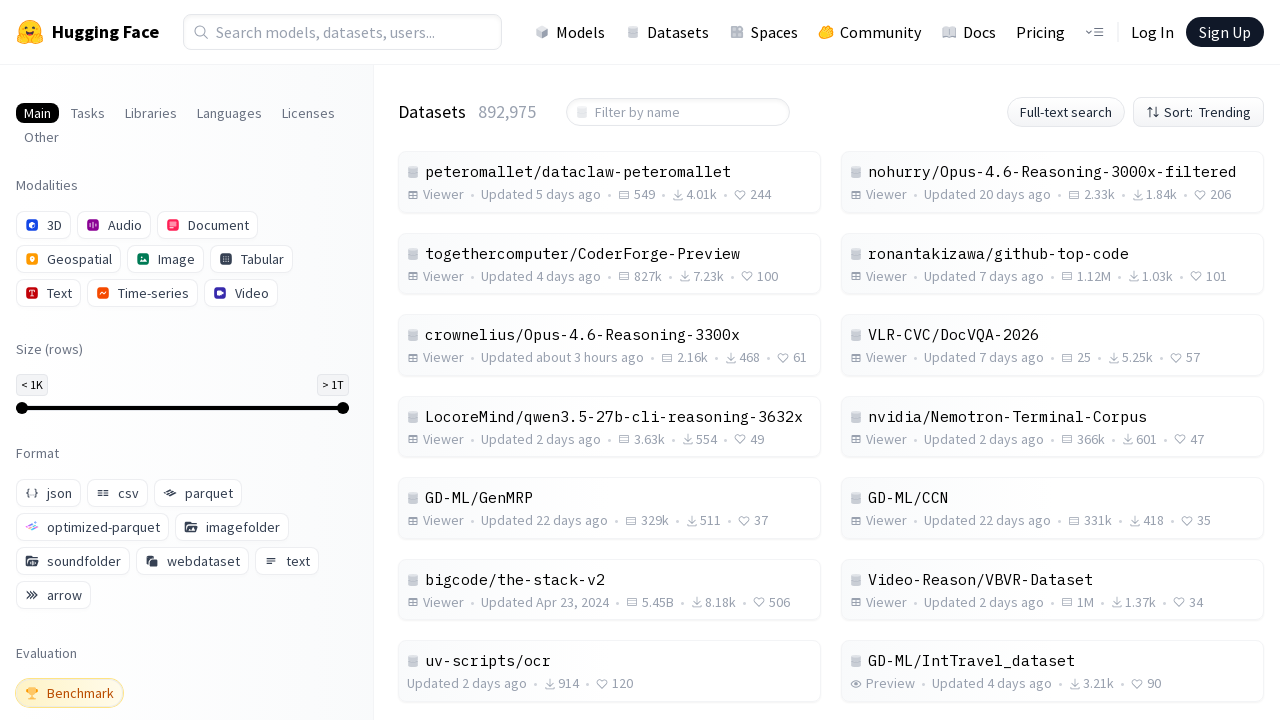

Located h1 element containing page title
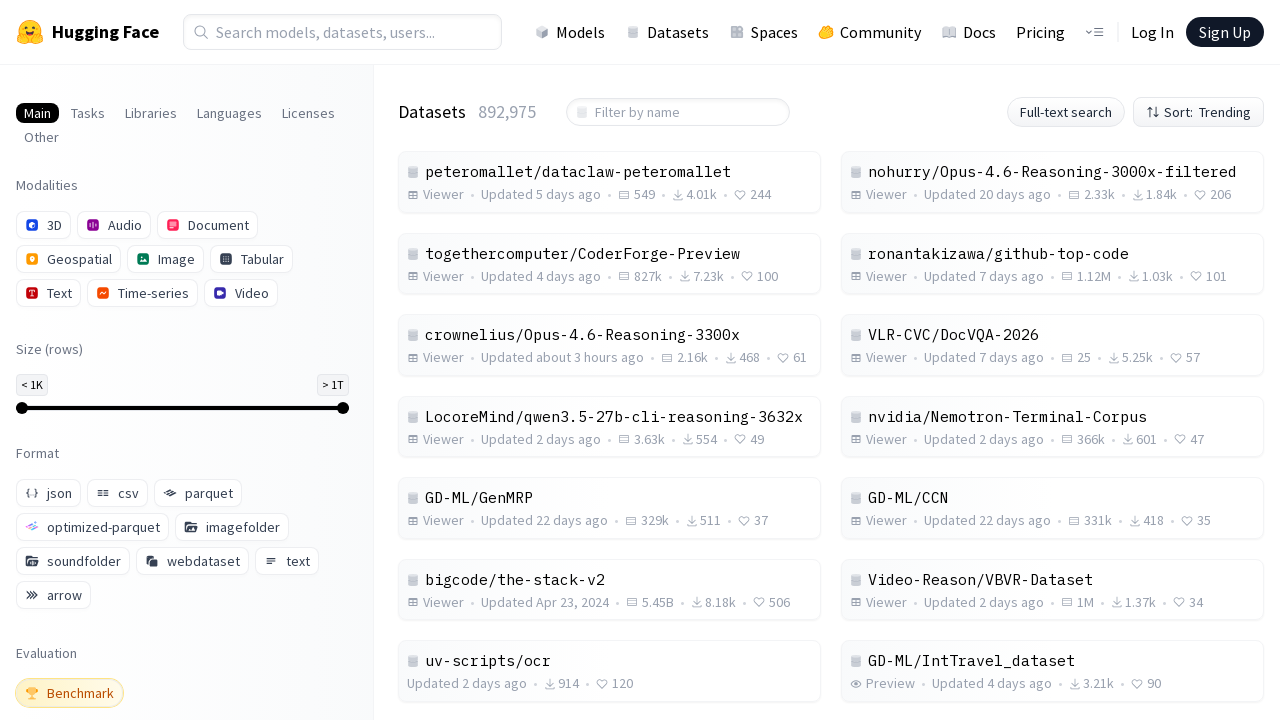

Retrieved page title text: 'Datasets'
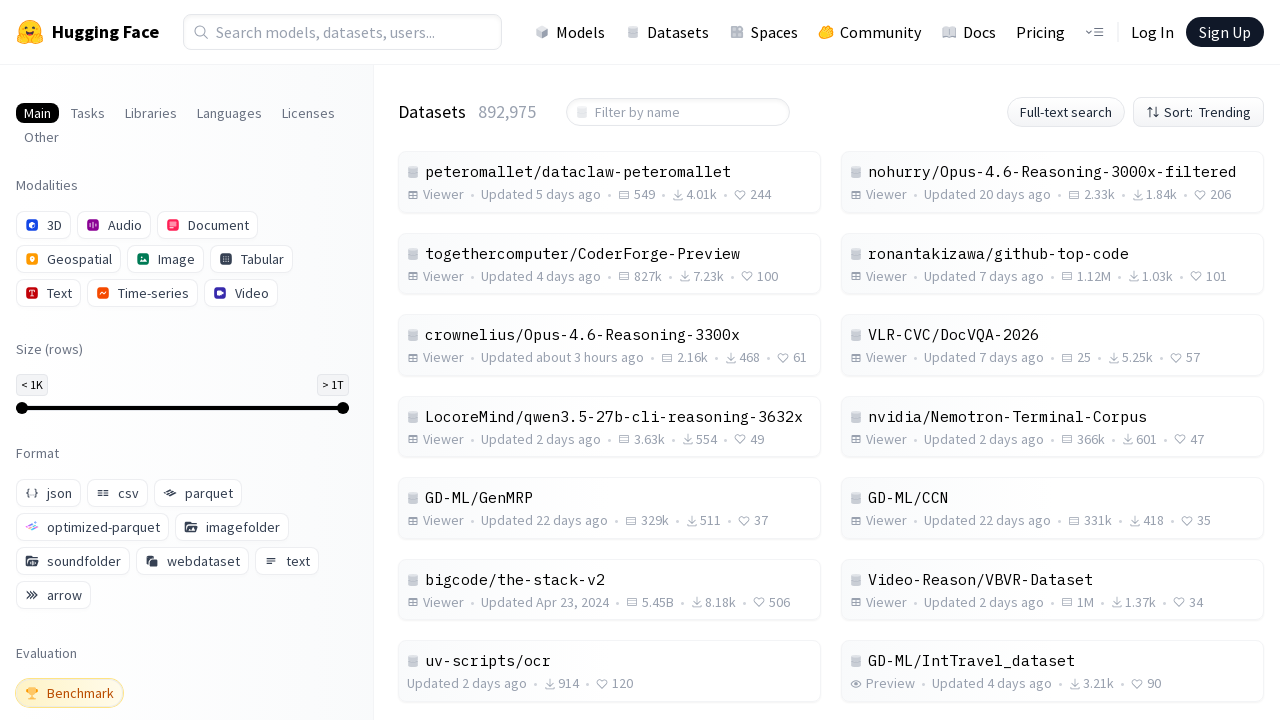

Verified page title is 'Datasets'
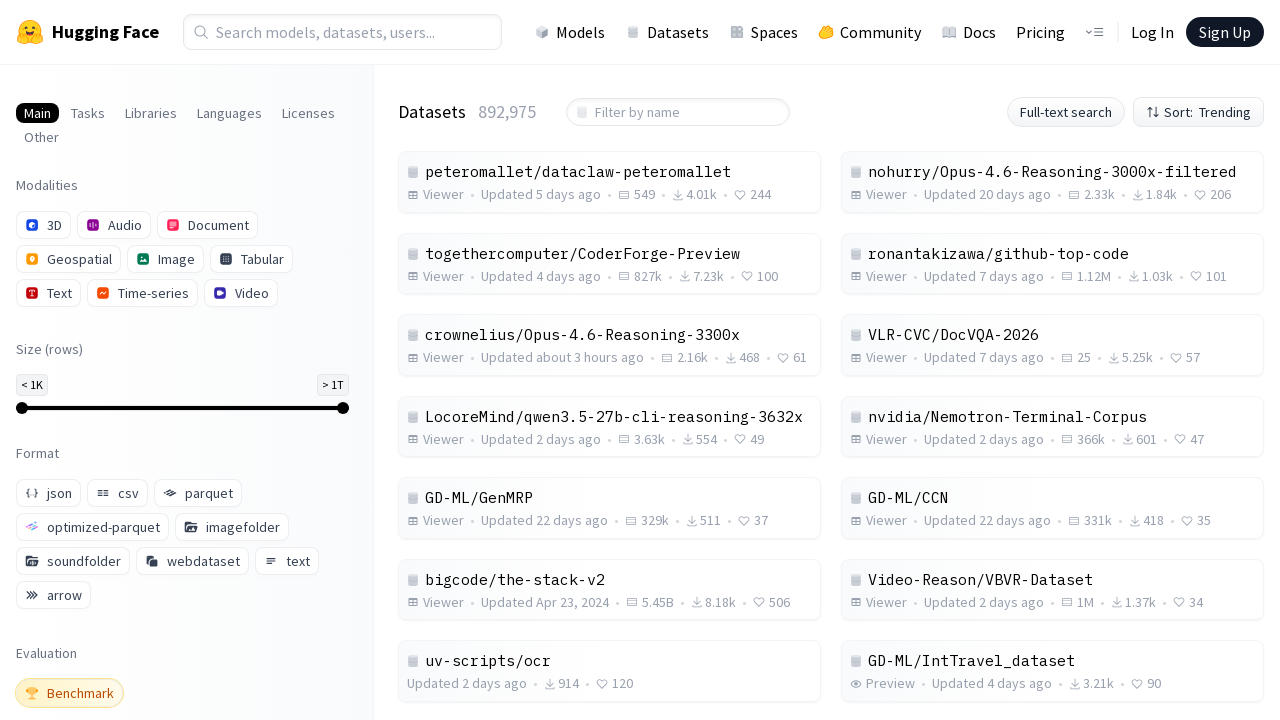

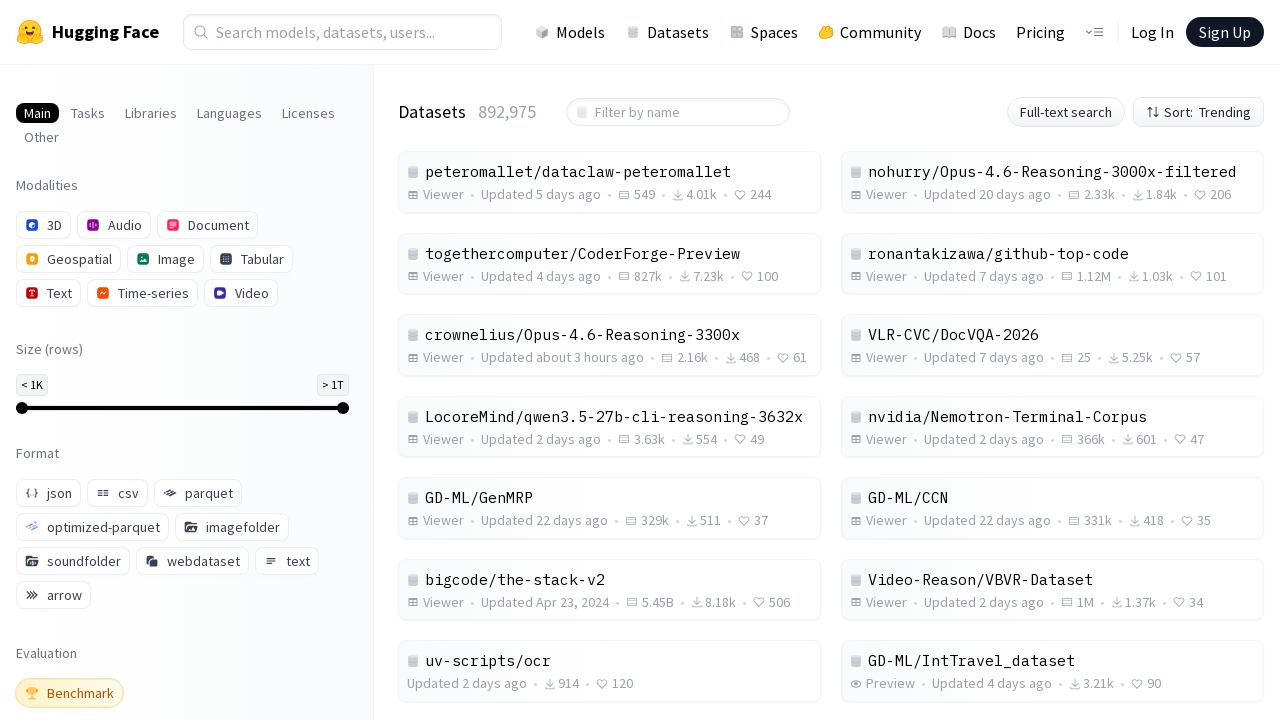